Tests the UiBank registration form by navigating from the login page to the registration page and filling out all required fields including personal information, employment status, and account credentials.

Starting URL: https://uibank.uipath.com/login

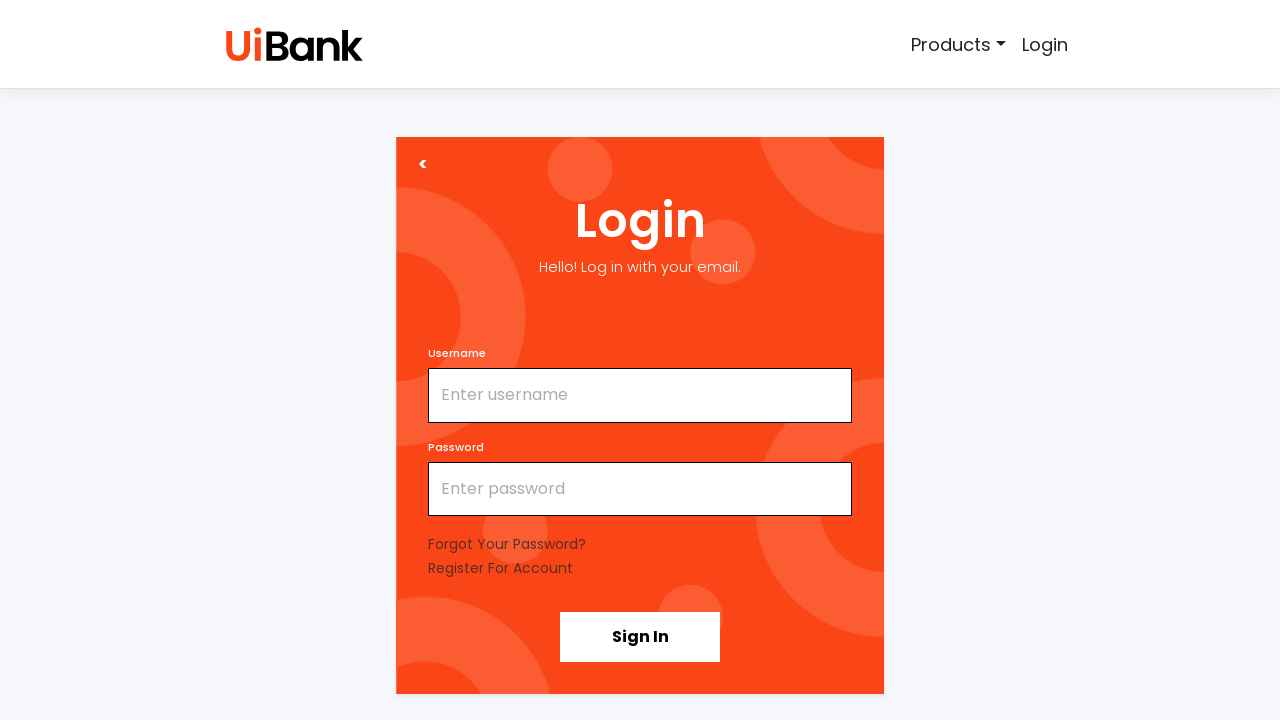

Clicked 'Register For Account' link to navigate to registration page at (500, 568) on text=Register For Account
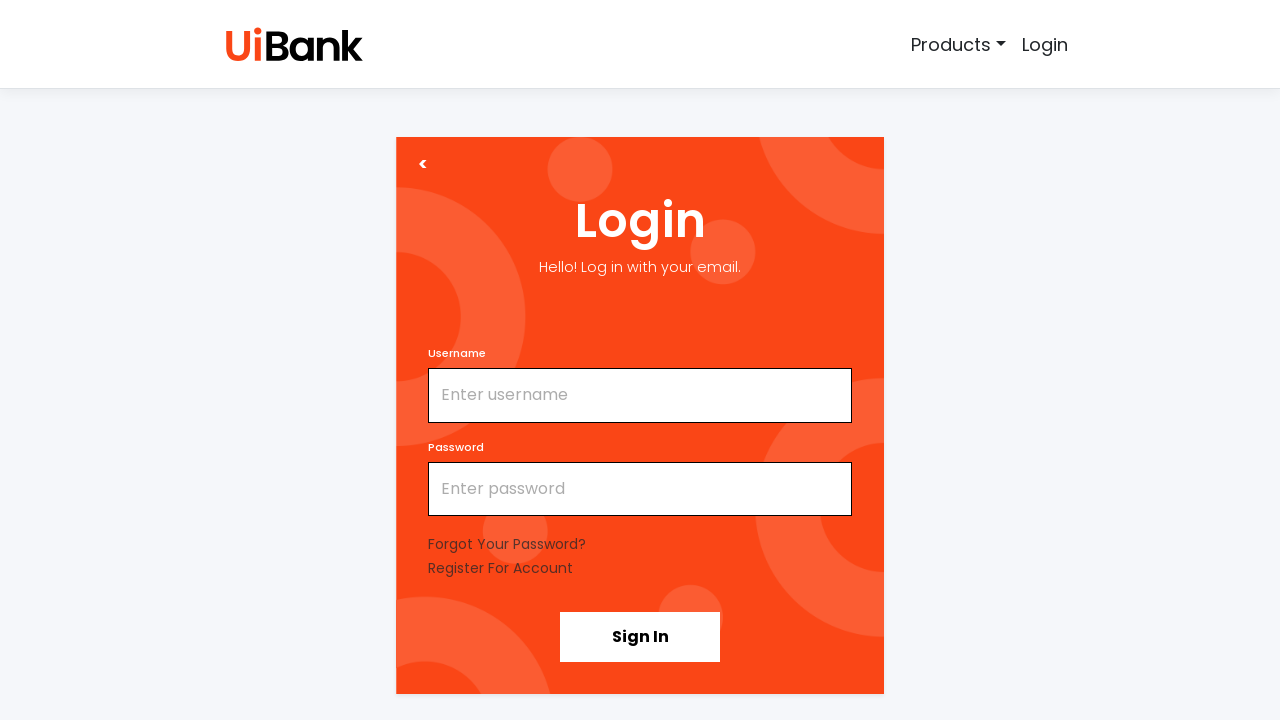

Filled email field with 'marcus.test@example.com' on input#email
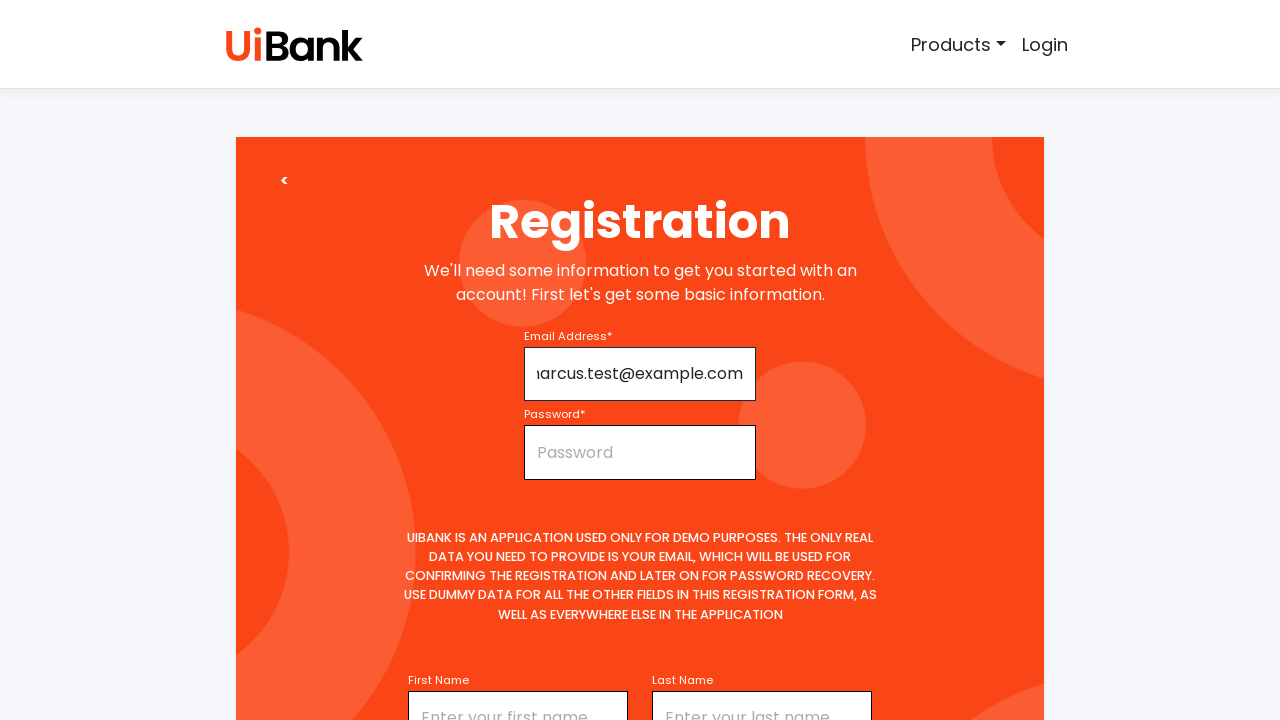

Filled password field with secure password on input#password
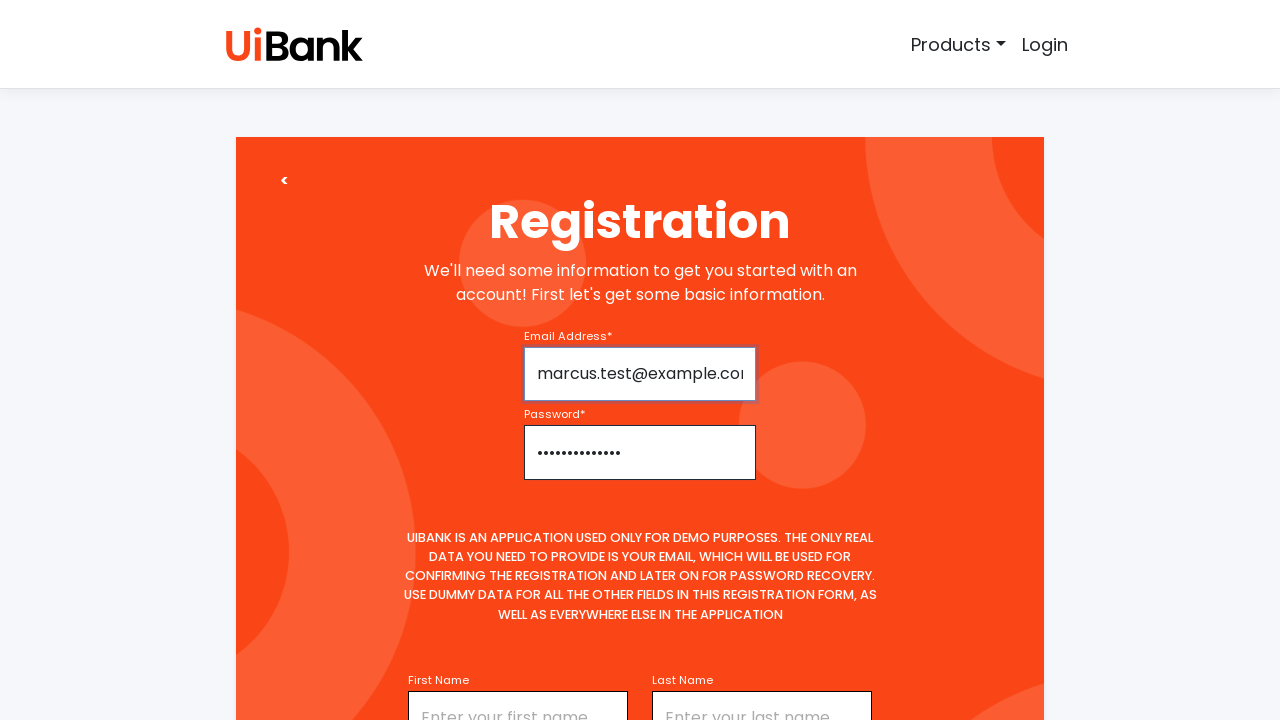

Filled first name field with 'Marcus' on input#firstName
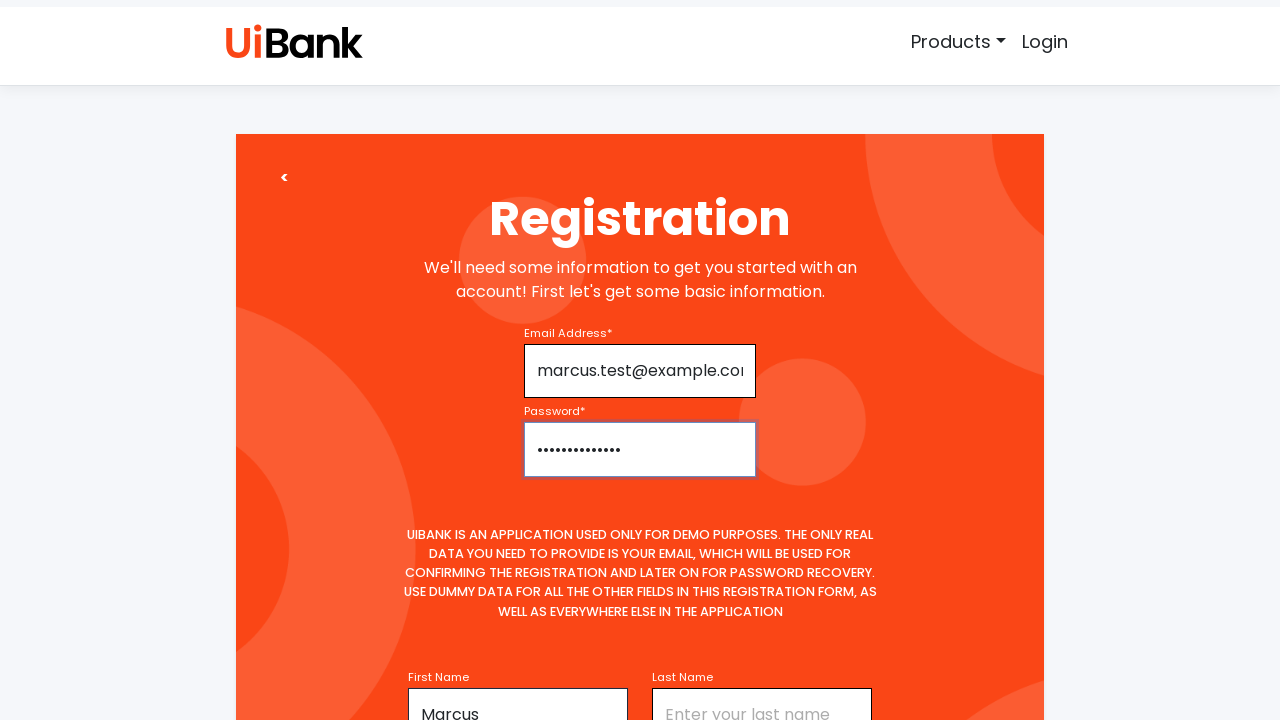

Filled last name field with 'Thompson' on input#lastName
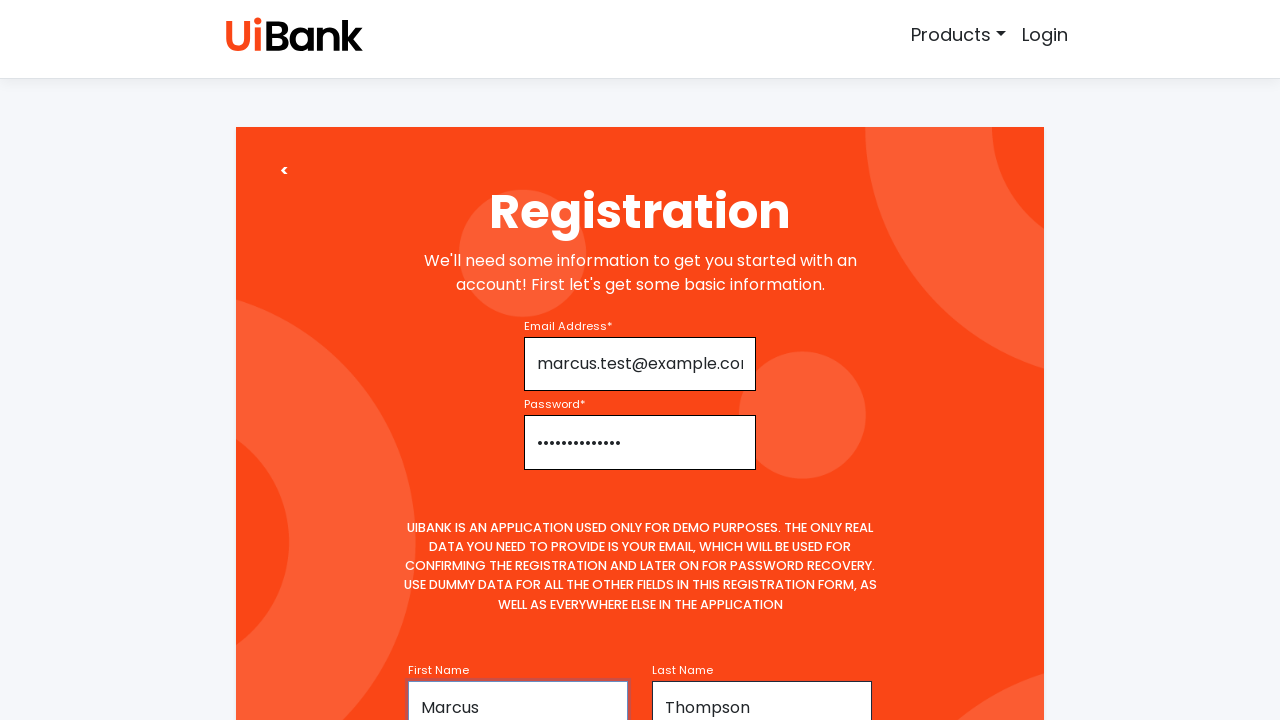

Filled middle name field with 'David' on input#middleName
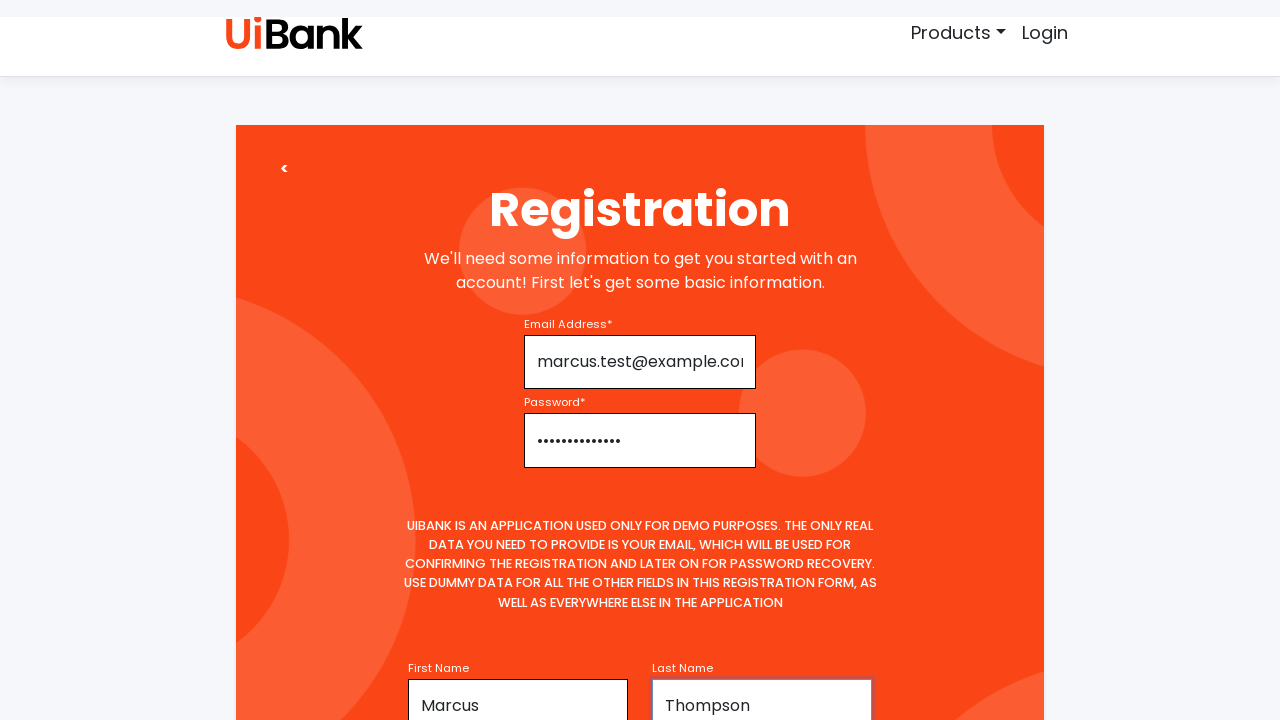

Selected 'Male' from sex dropdown on select#sex
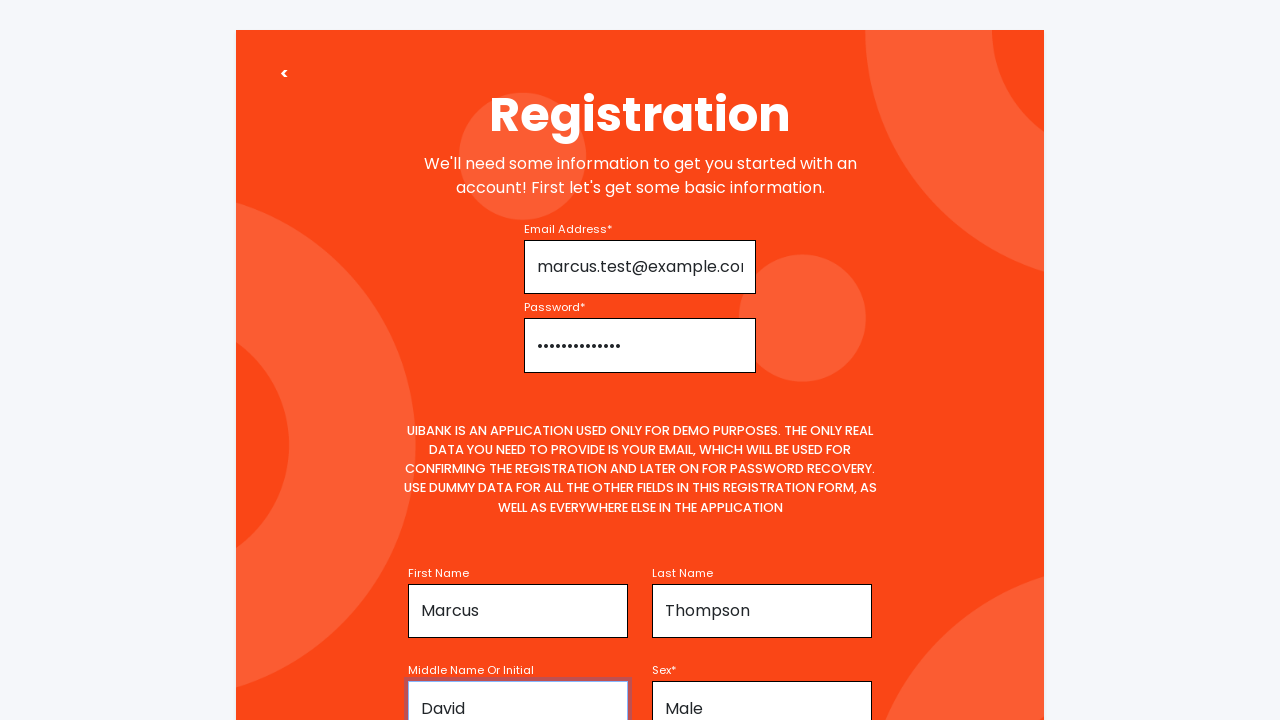

Selected 'Mr' from title dropdown on select#title
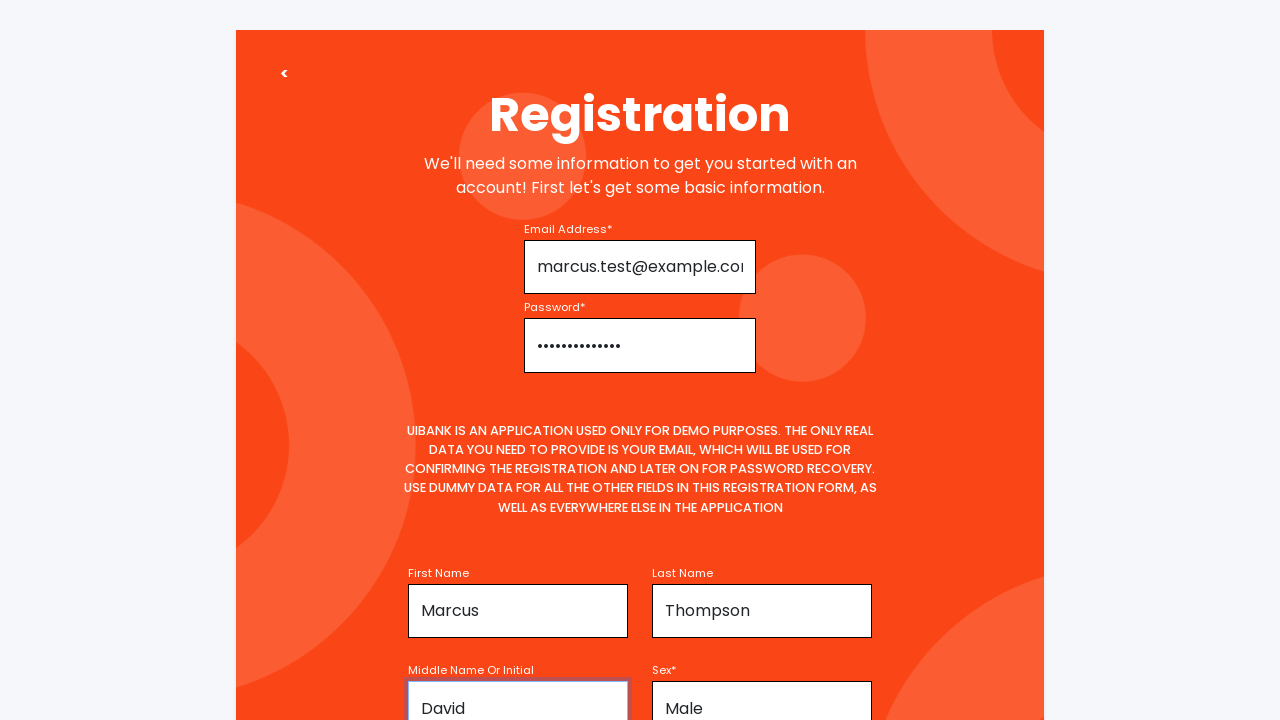

Selected 'Unemployed' from employment status dropdown on select#employmentStatus
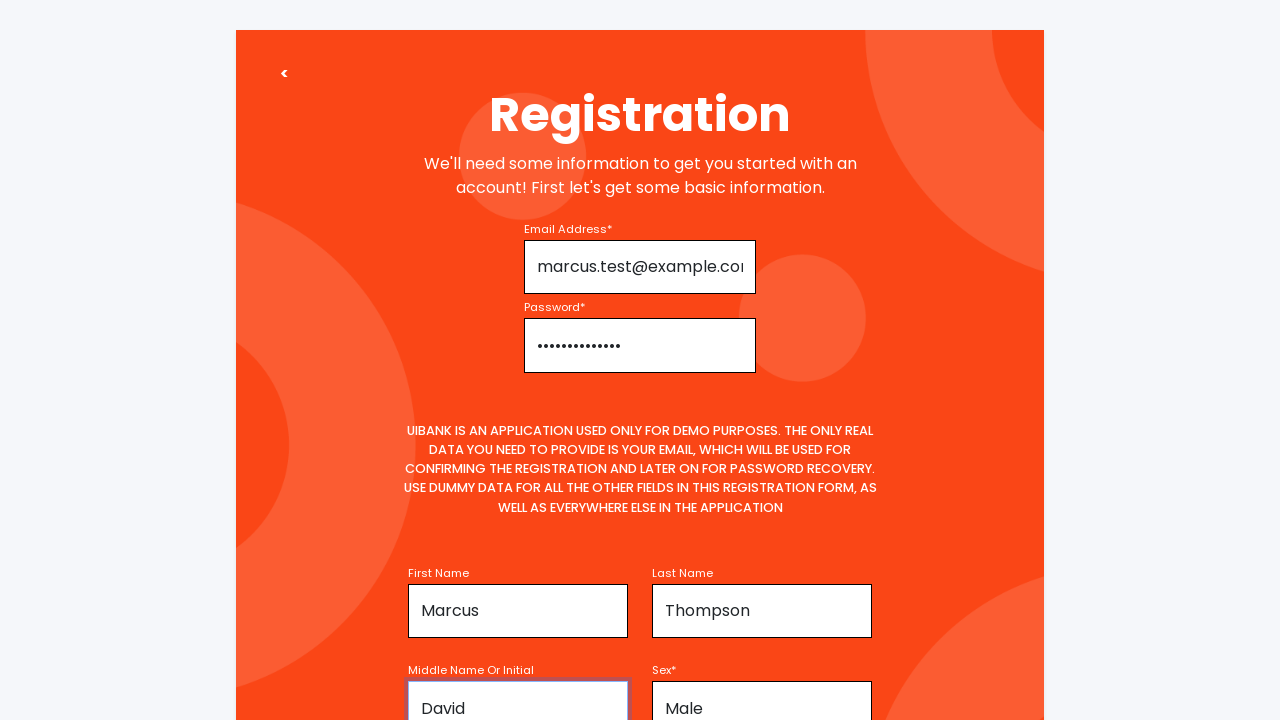

Filled date of birth field with '03/15/1995' on input#age
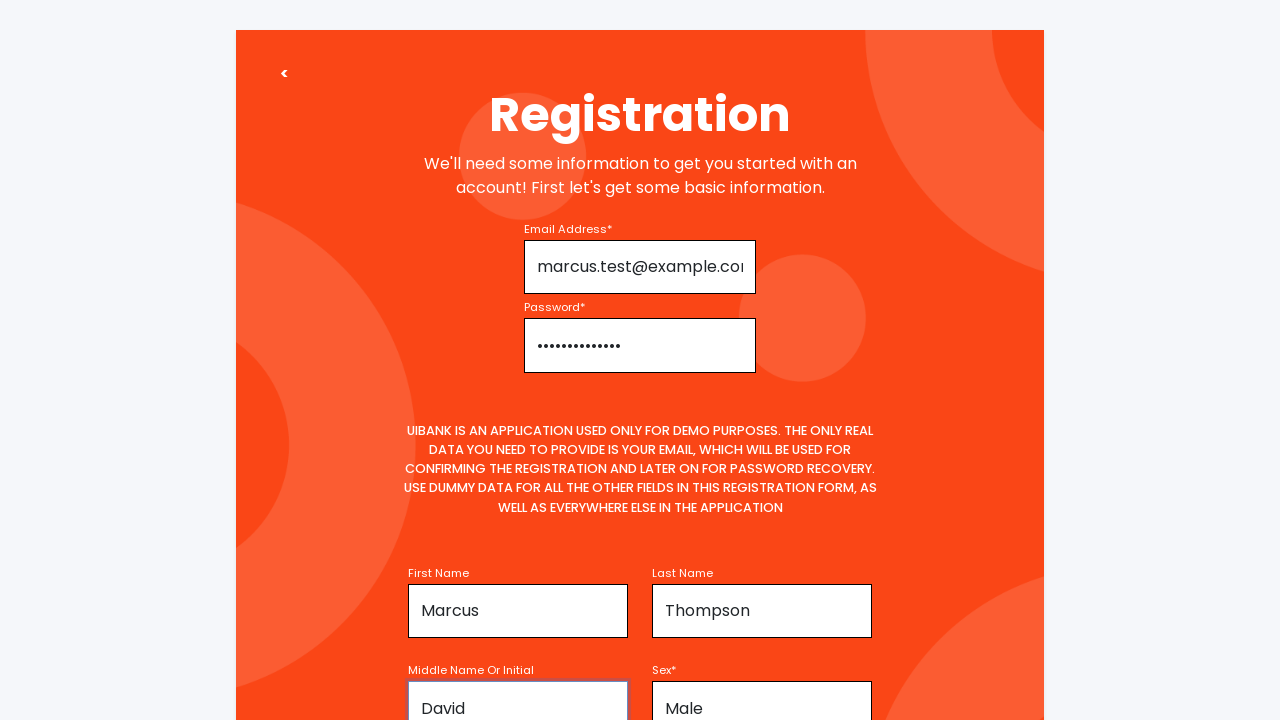

Selected 'Single' from marital status dropdown on select#maritalStatus
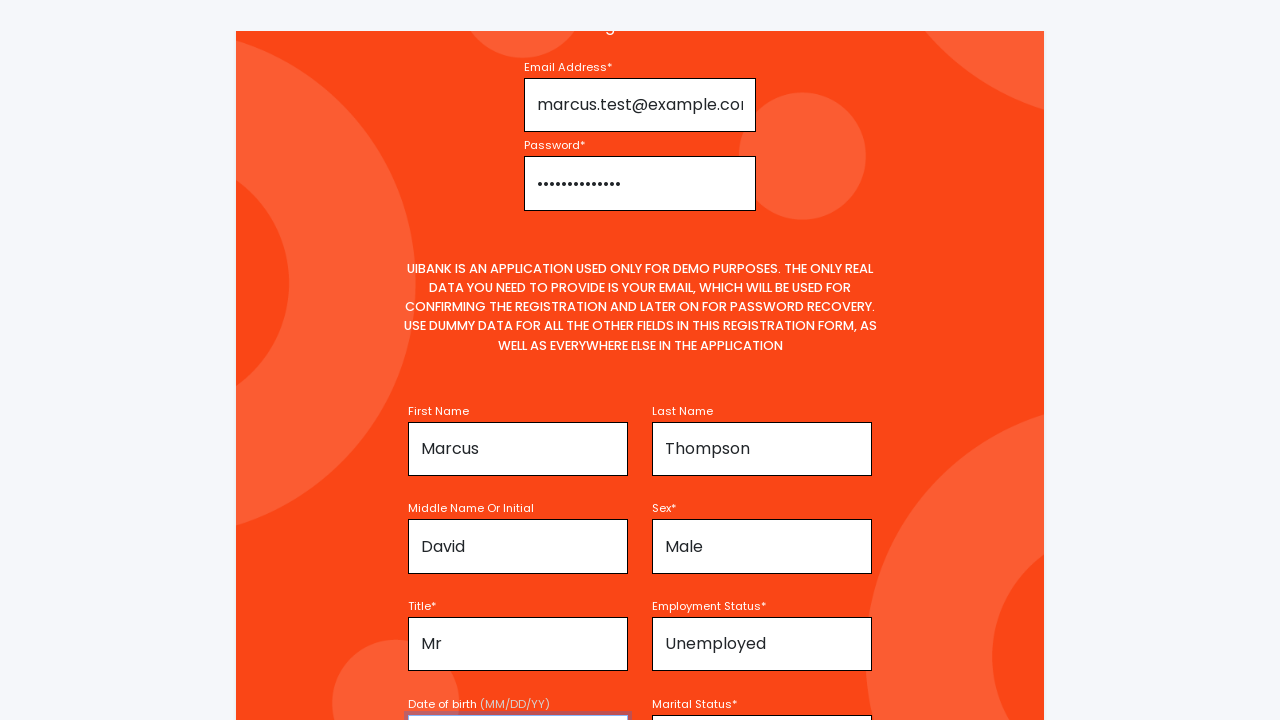

Filled number of dependents field with '2' on input#numberOfDependents
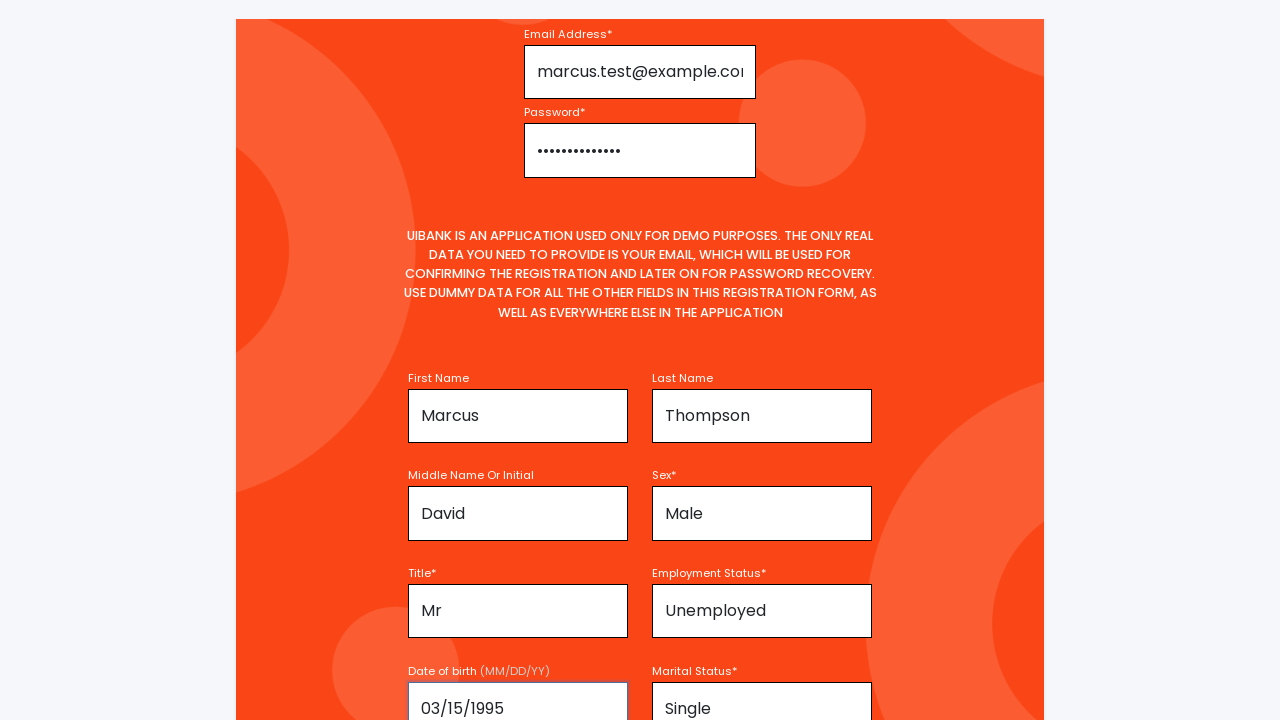

Filled username field with 'marcus_thompson' on input#username
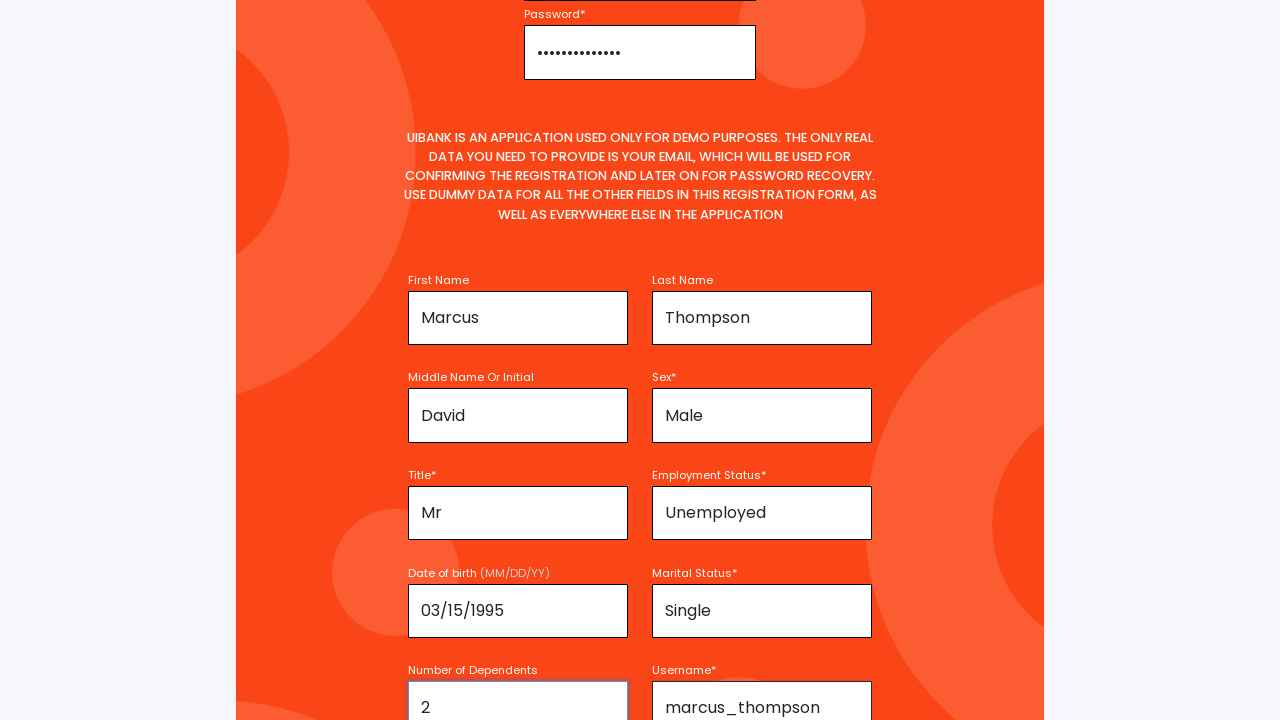

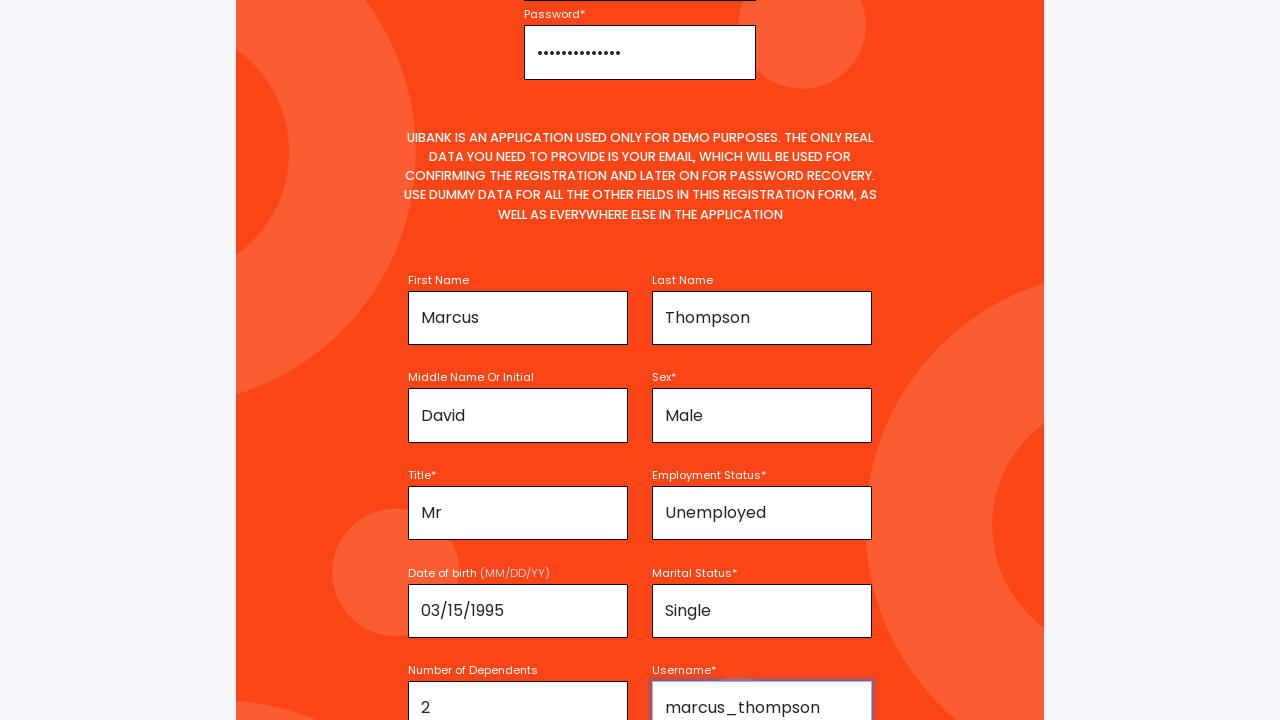